Tests hierarchical checkbox behavior by clicking the first root checkbox, expanding it, and verifying that sub-checkboxes are automatically selected

Starting URL: https://www.tutorialspoint.com/selenium/practice/check-box.php

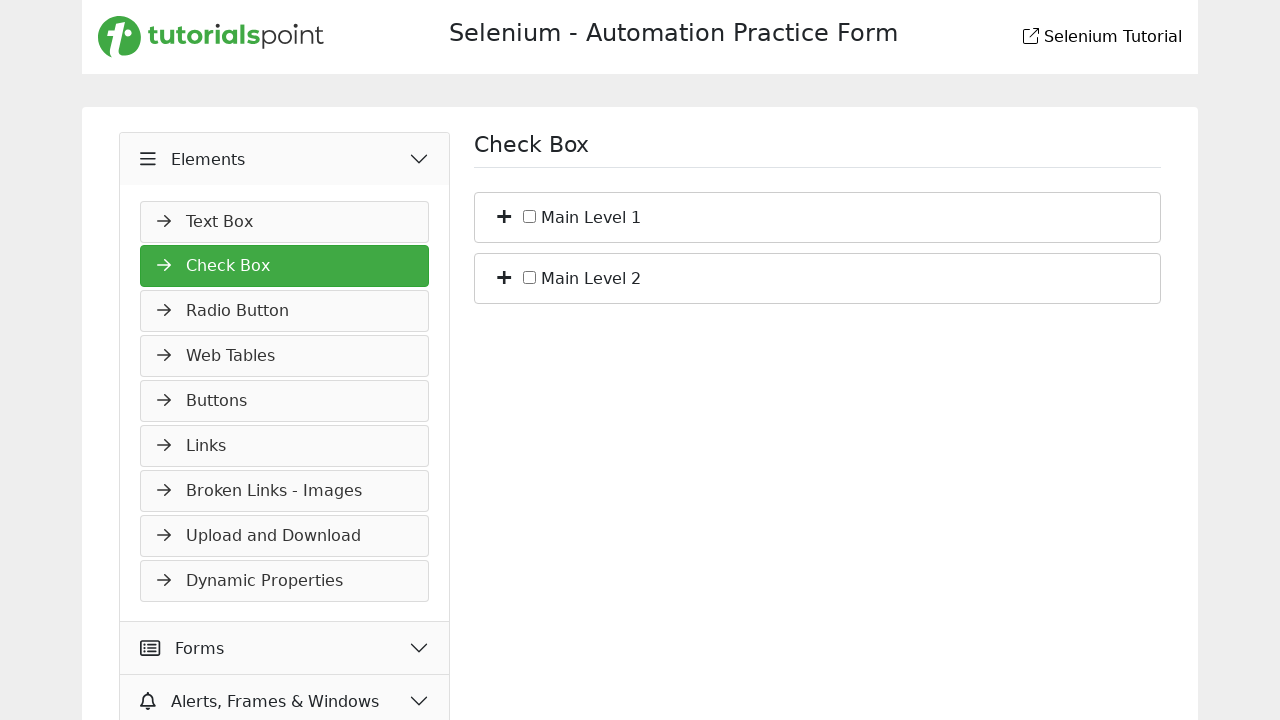

Navigated to checkbox practice page
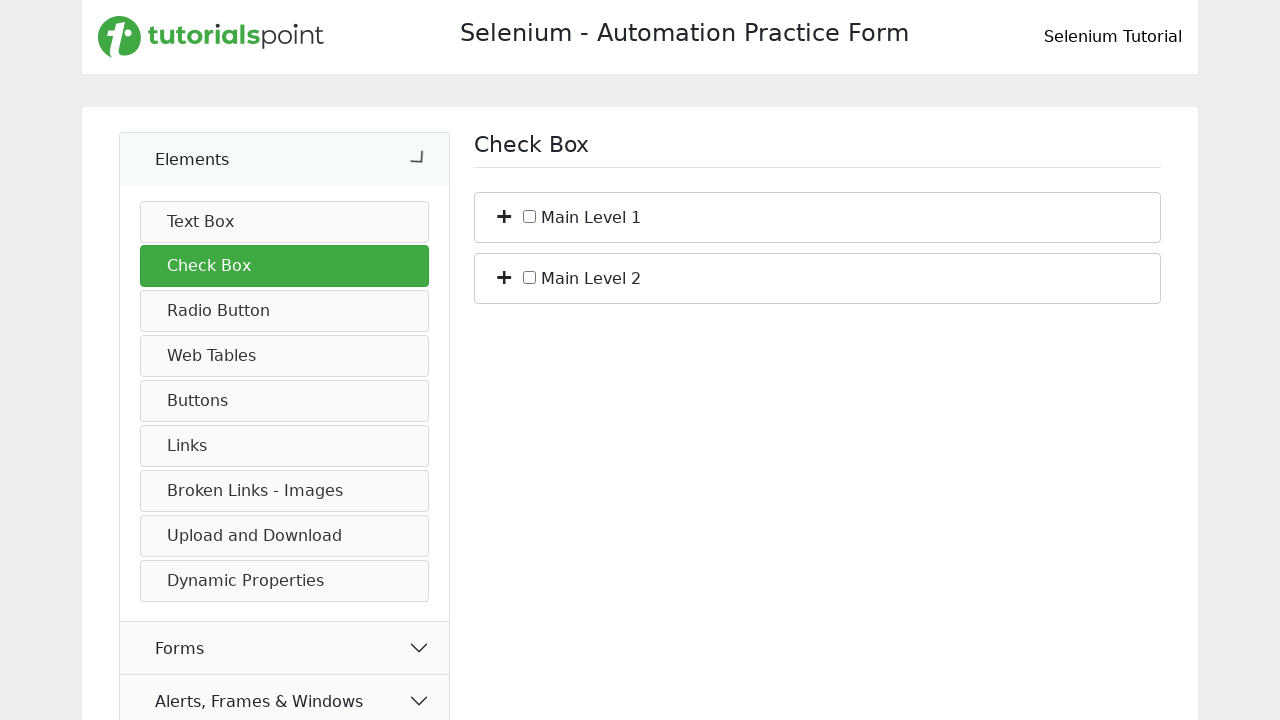

Clicked the first root checkbox at (530, 216) on input#c_bs_1
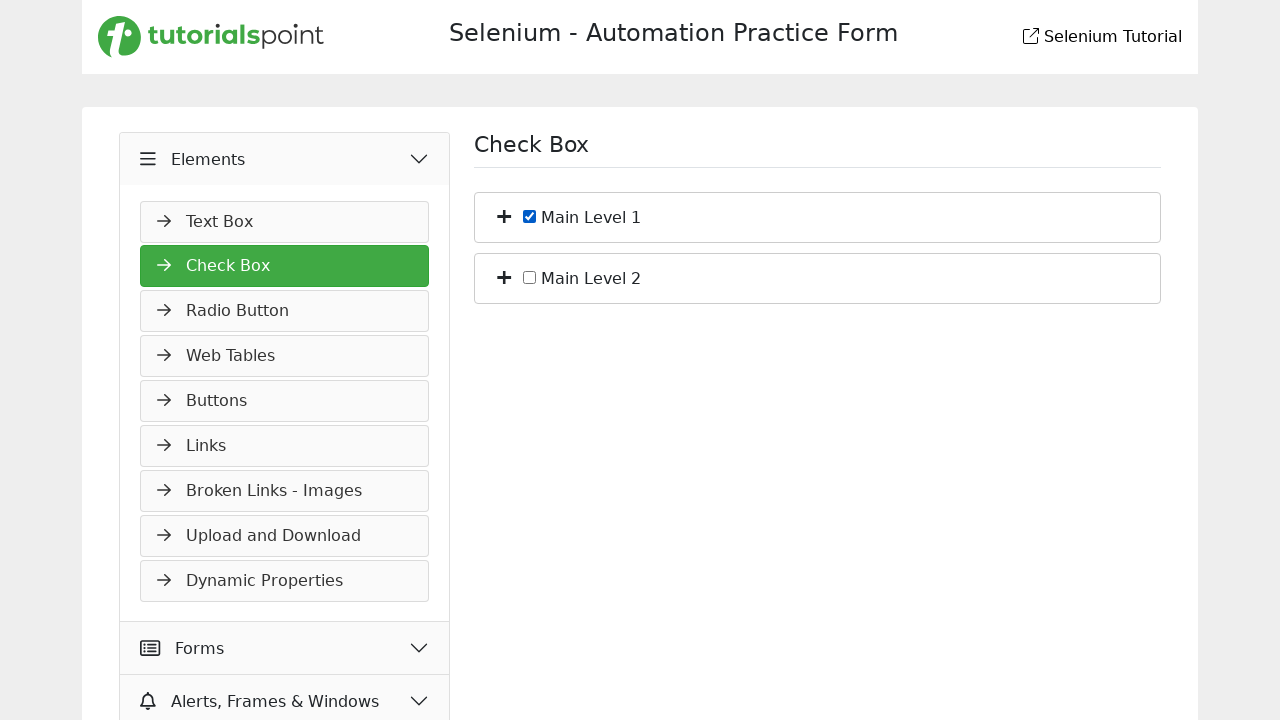

Expanded the first root checkbox to show sub-levels at (504, 215) on li#bs_1 span.plus
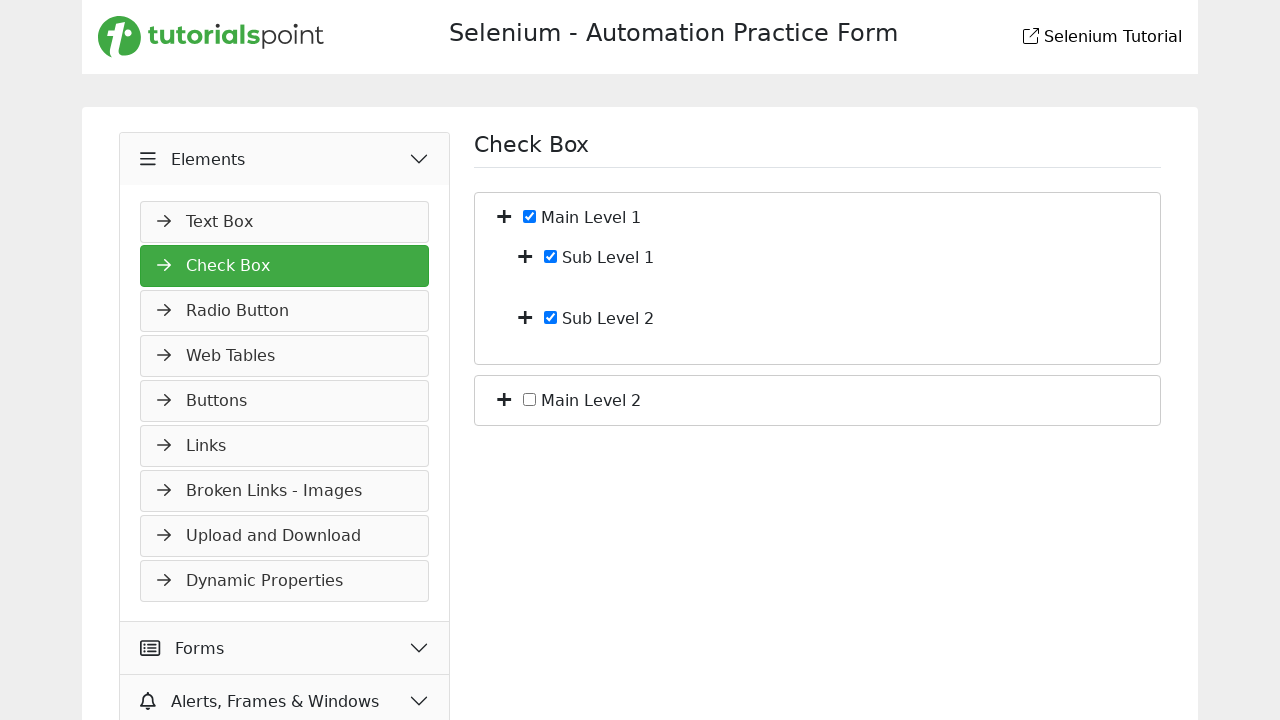

Verified that first sub-checkbox is selected
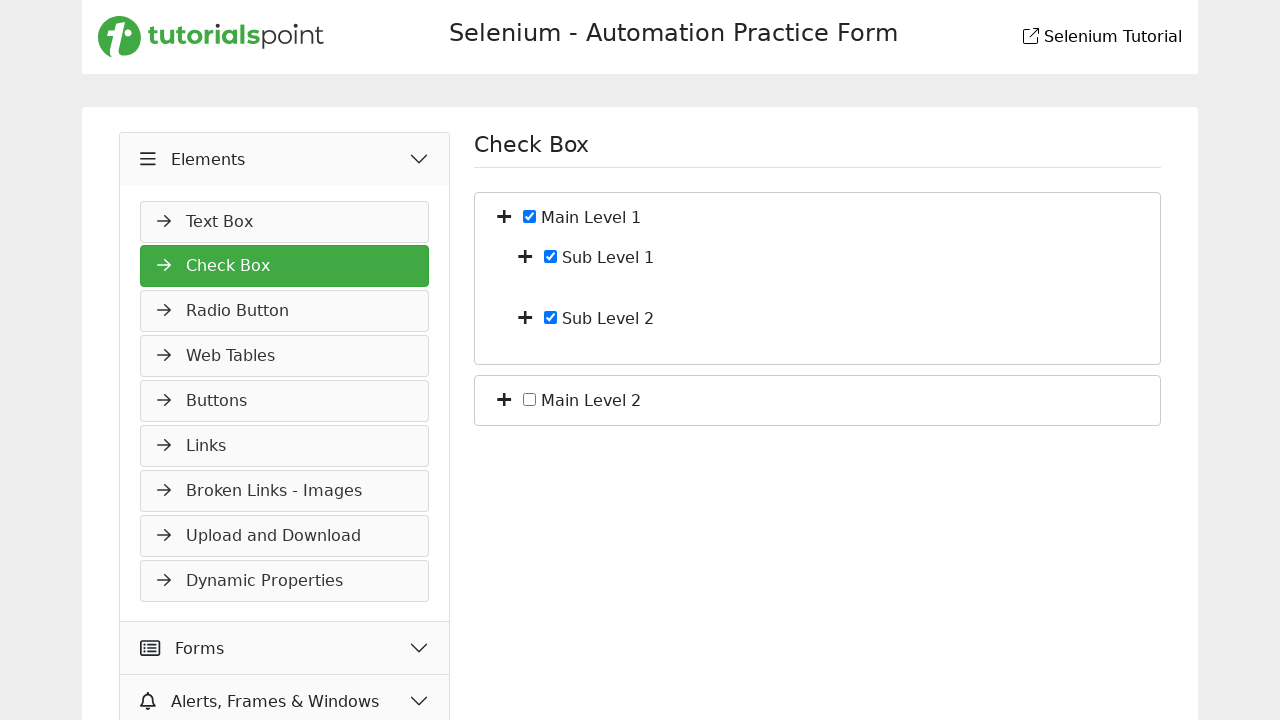

Verified that second sub-checkbox is selected
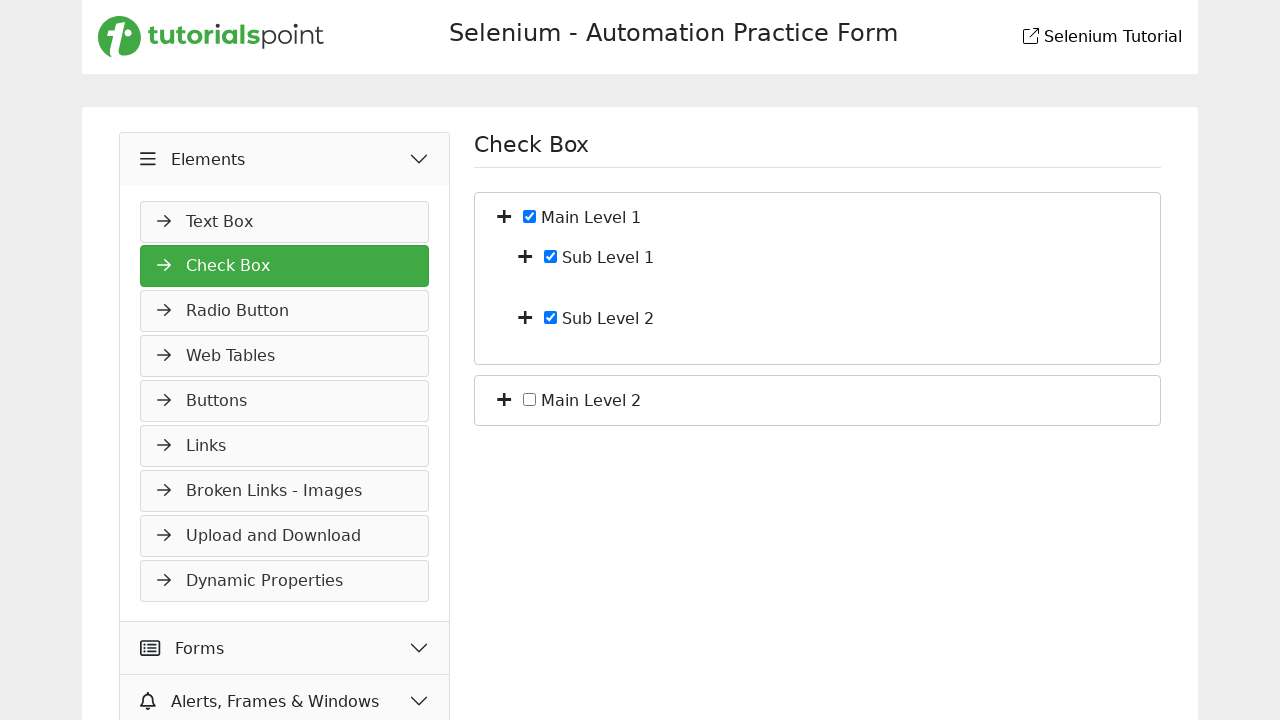

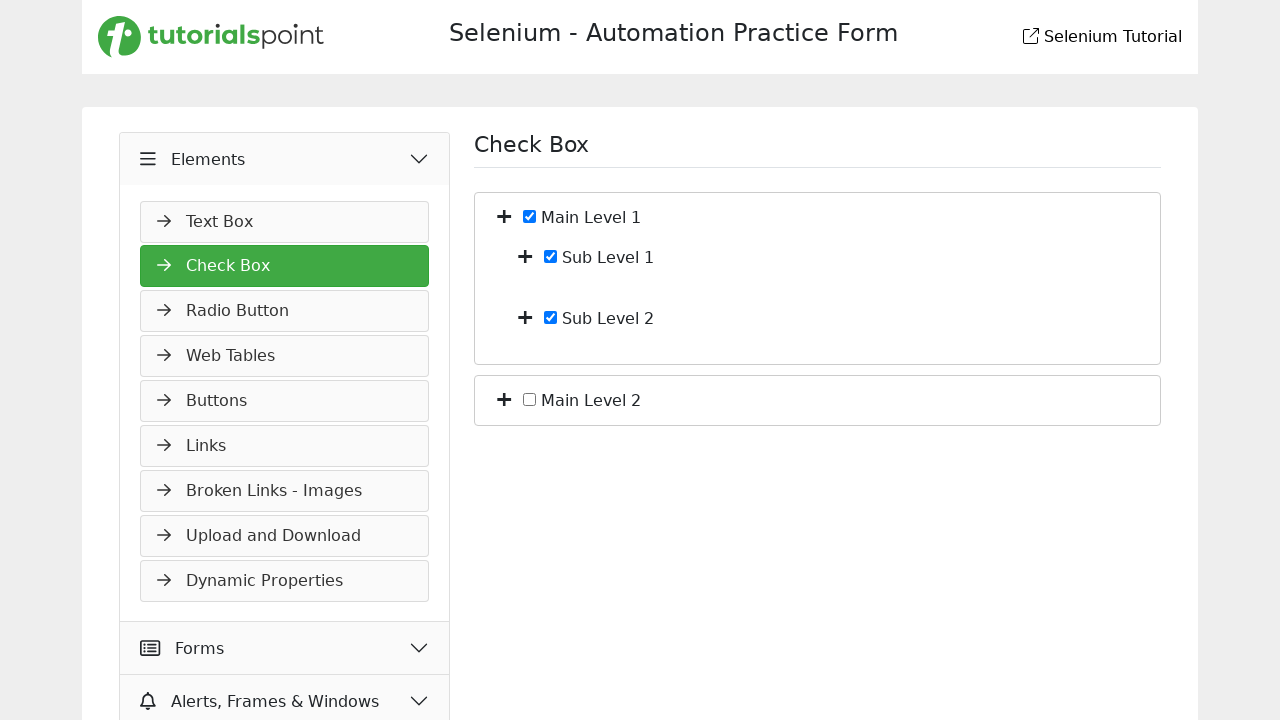